Tests un-marking items as complete by unchecking a previously checked checkbox

Starting URL: https://demo.playwright.dev/todomvc

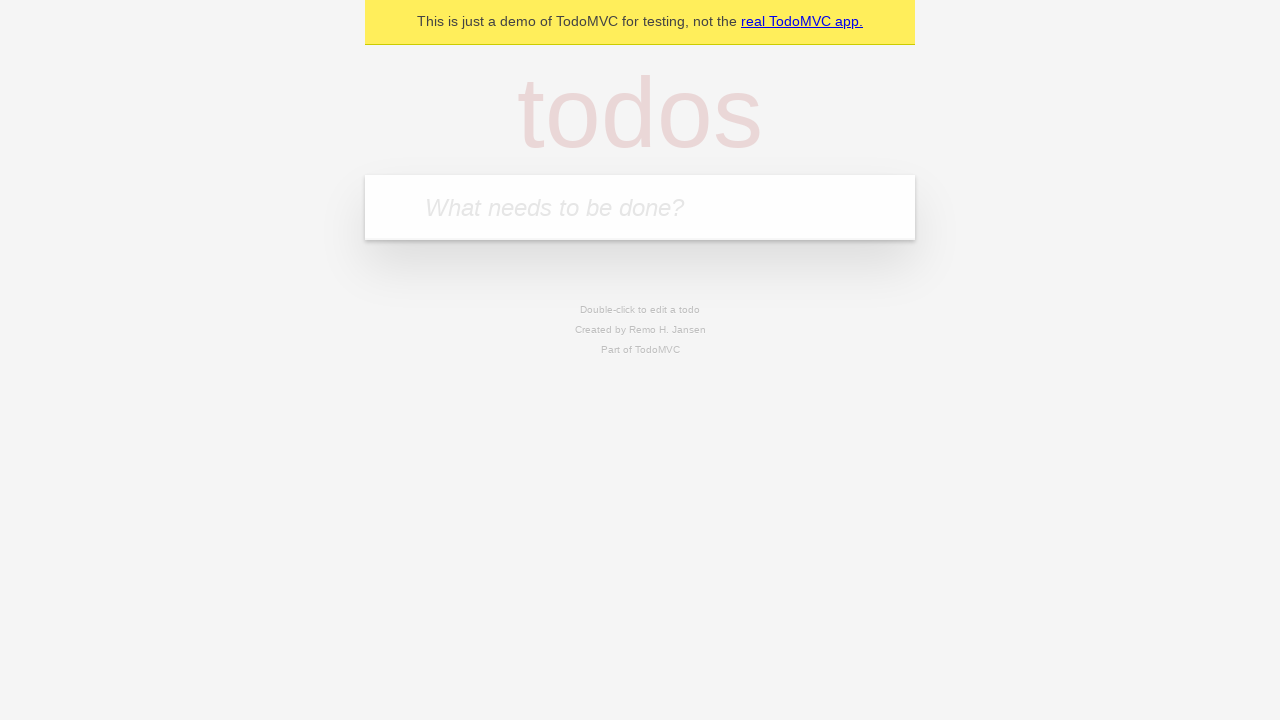

Filled todo input with 'buy some cheese' on internal:attr=[placeholder="What needs to be done?"i]
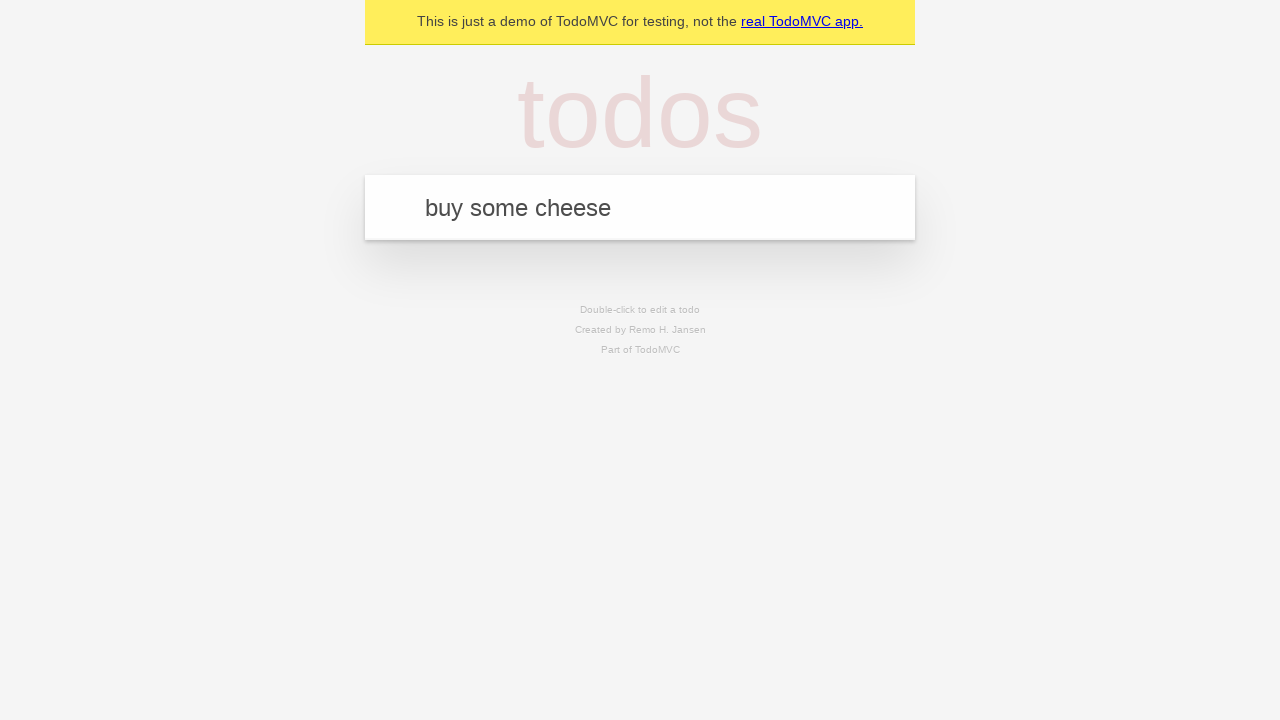

Pressed Enter to create first todo item on internal:attr=[placeholder="What needs to be done?"i]
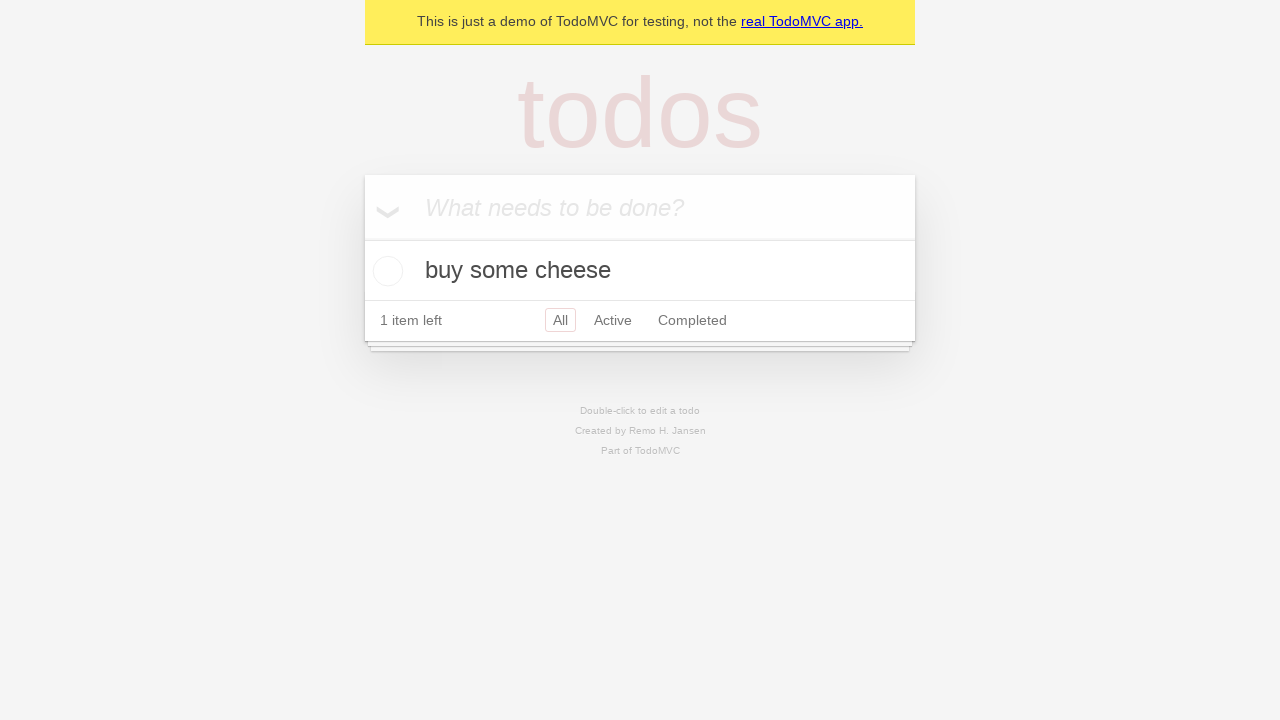

Filled todo input with 'feed the cat' on internal:attr=[placeholder="What needs to be done?"i]
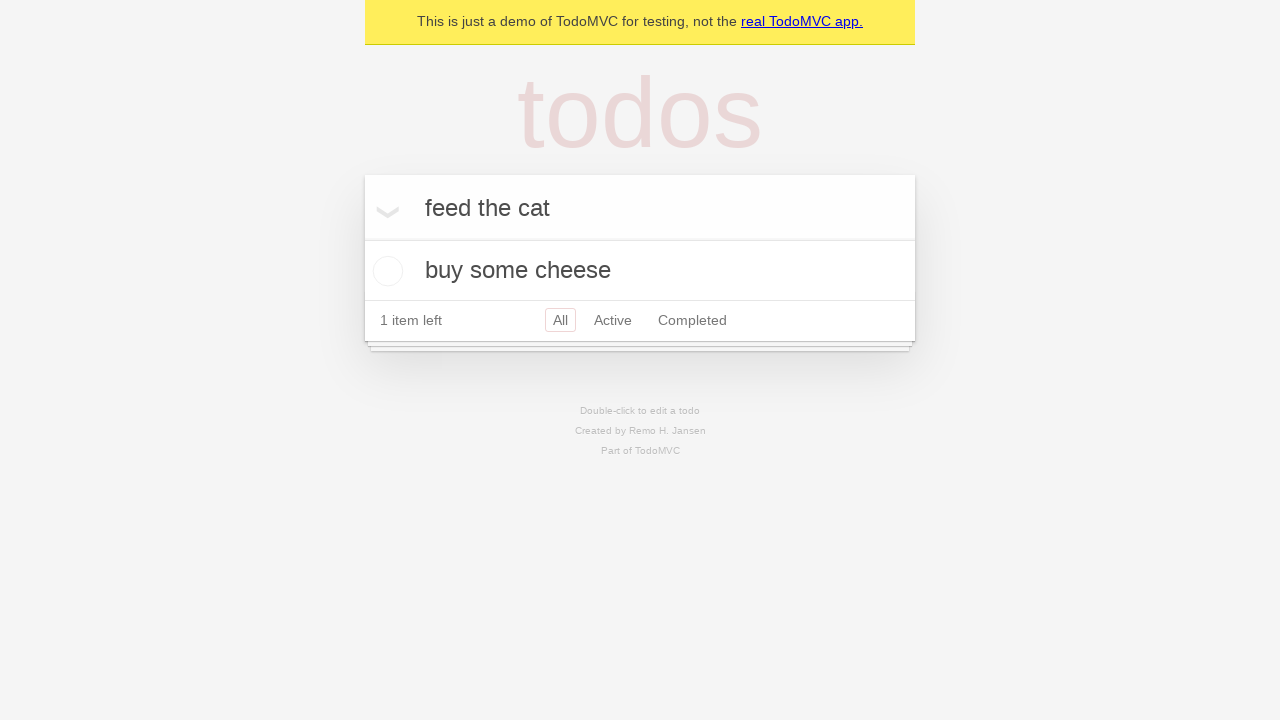

Pressed Enter to create second todo item on internal:attr=[placeholder="What needs to be done?"i]
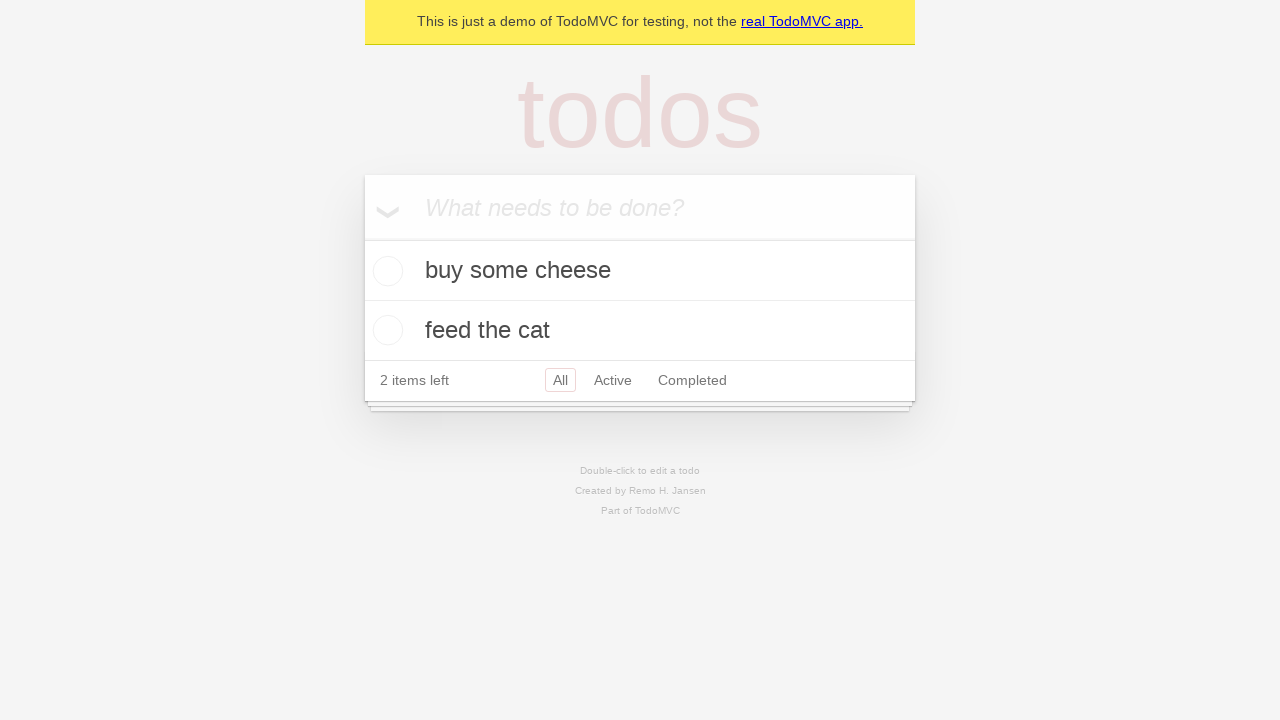

Checked checkbox for first todo item 'buy some cheese' at (385, 271) on internal:testid=[data-testid="todo-item"s] >> nth=0 >> internal:role=checkbox
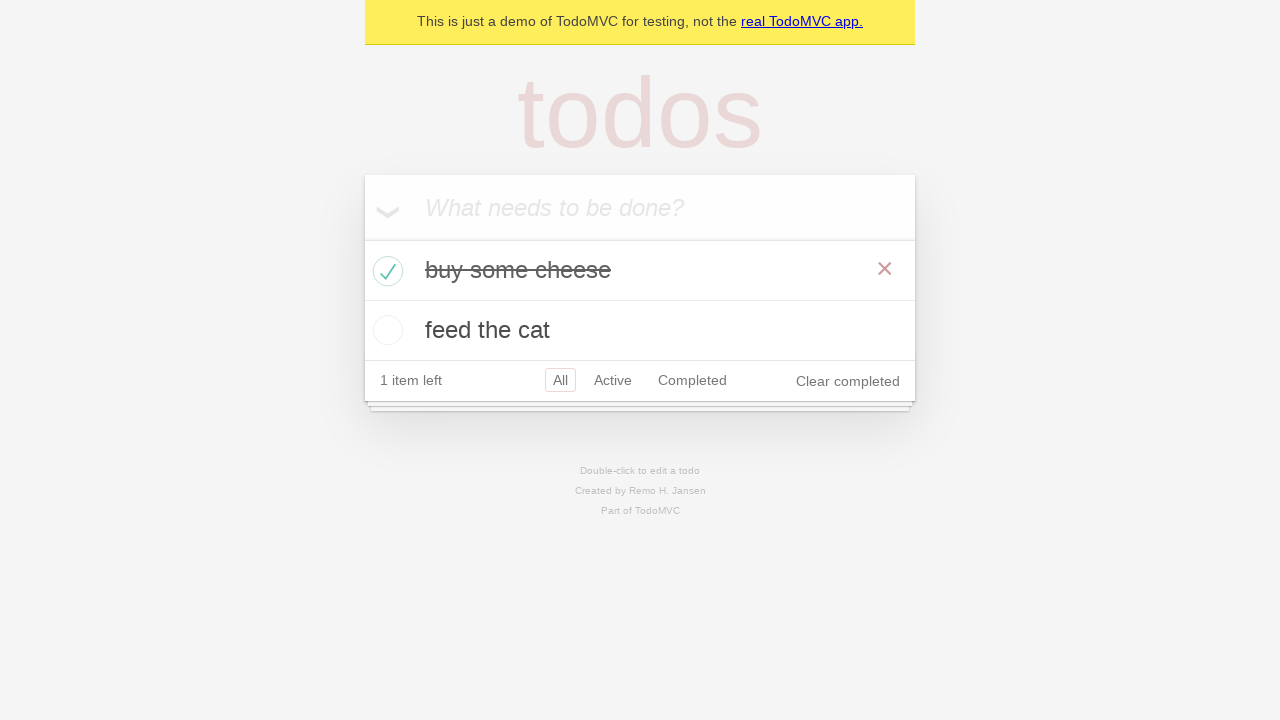

Unchecked checkbox for first todo item to mark it as incomplete at (385, 271) on internal:testid=[data-testid="todo-item"s] >> nth=0 >> internal:role=checkbox
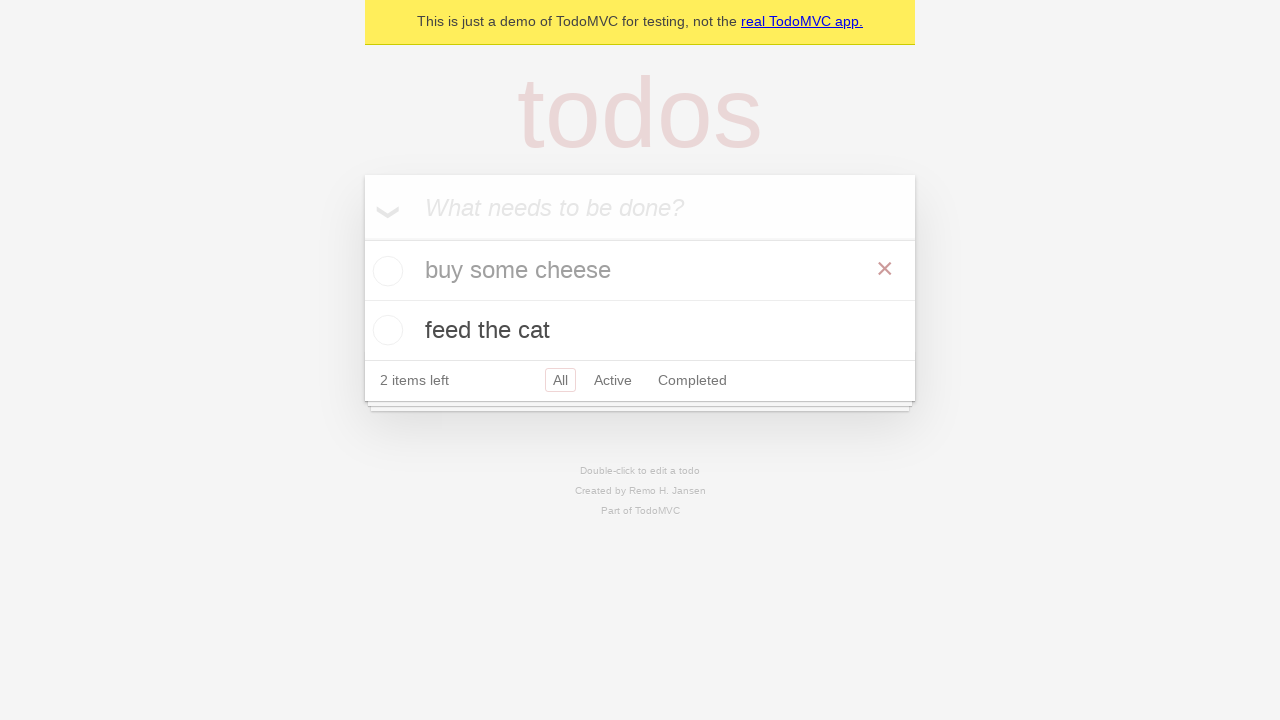

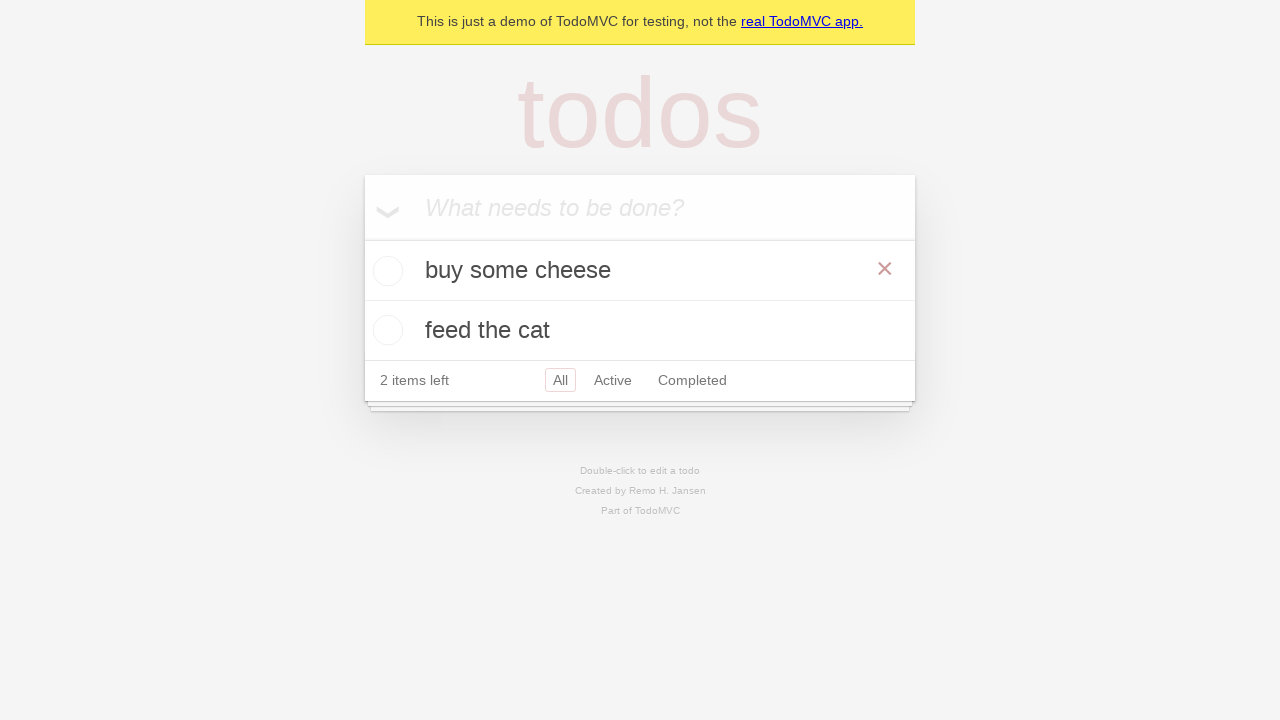